Tests interaction with a Carbonplan map demo by focusing on the map canvas, clicking on it, and zooming in using keyboard input.

Starting URL: https://maps.demo.carbonplan.org/

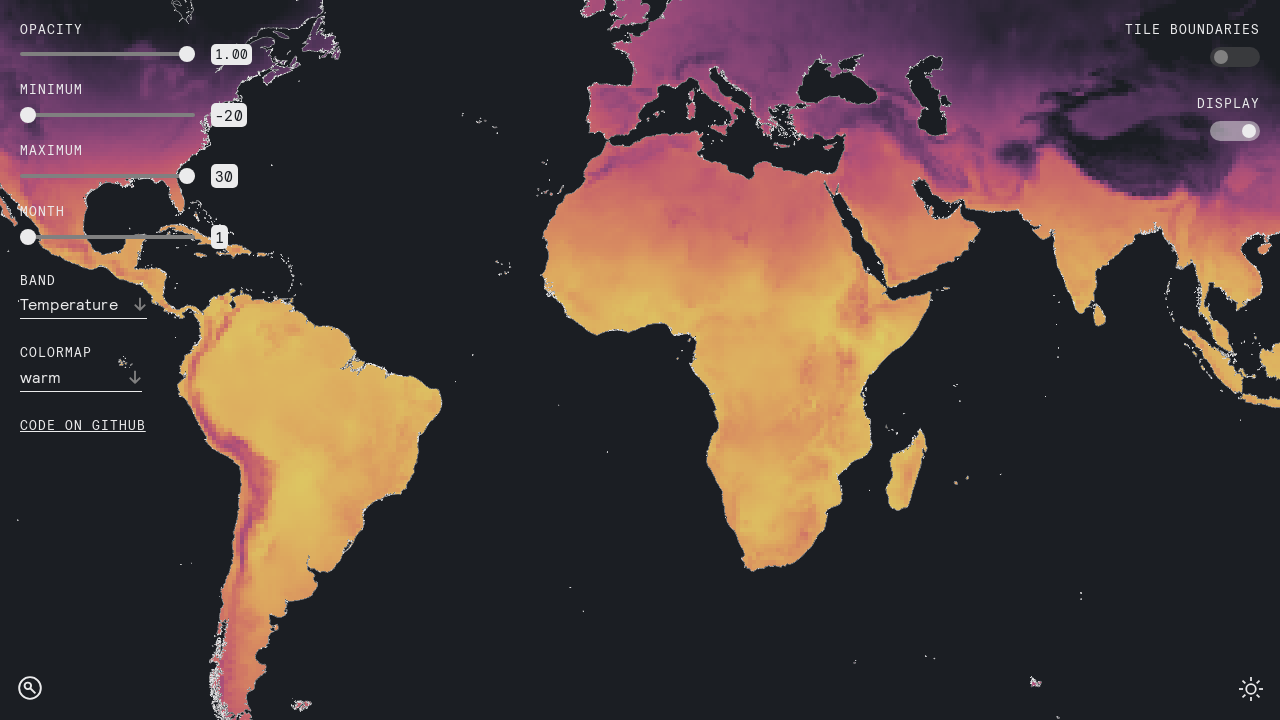

Map canvas element loaded
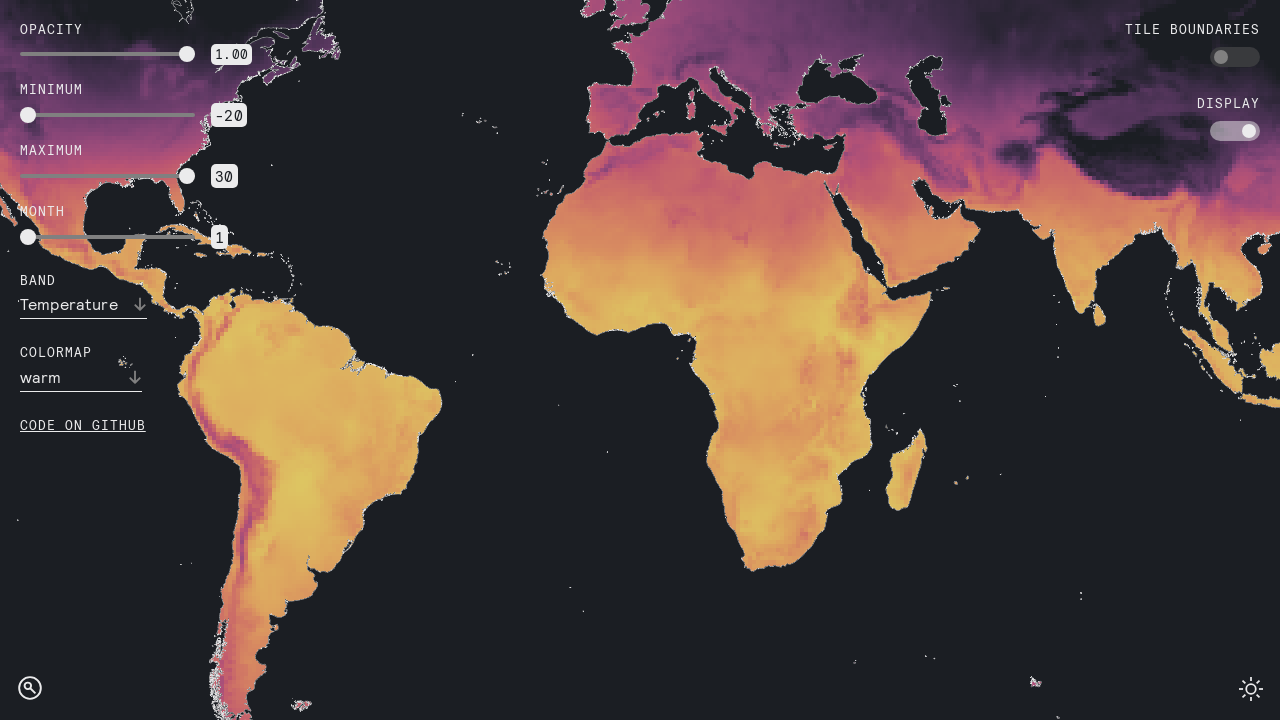

Focused on map canvas on .mapboxgl-canvas
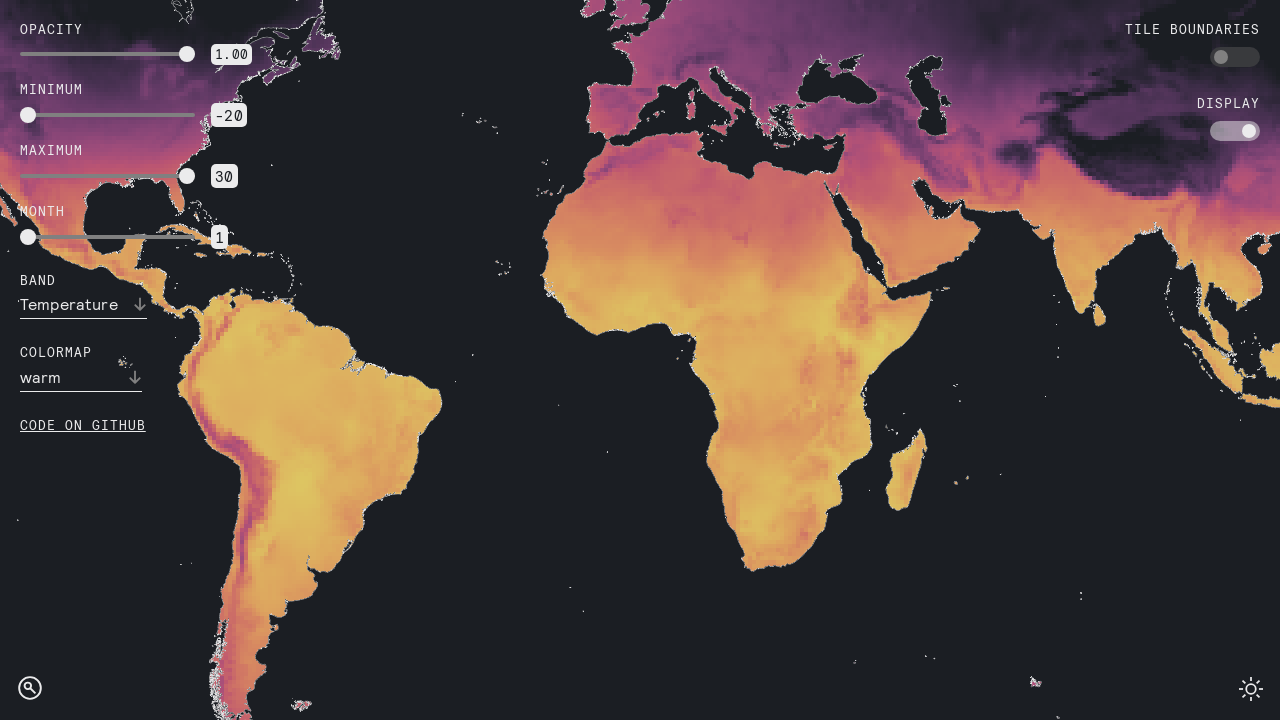

Clicked on map canvas at (640, 360) on .mapboxgl-canvas
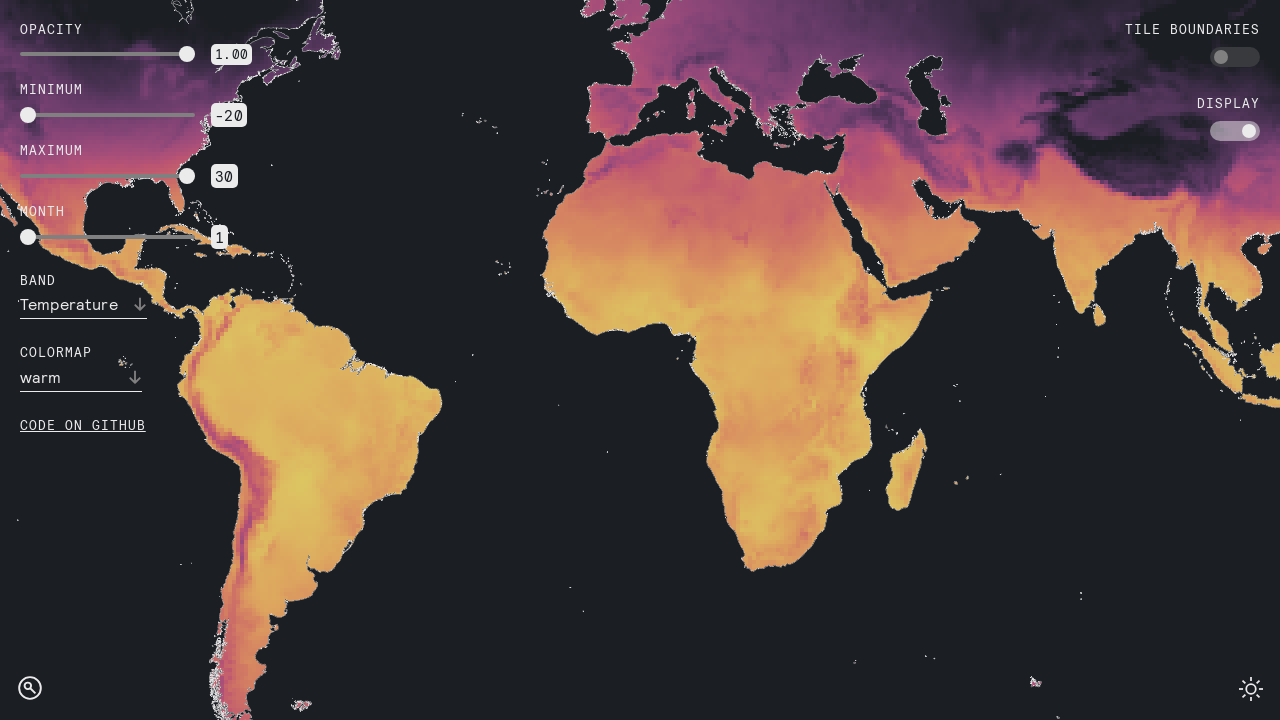

Zoomed in using keyboard (= key)
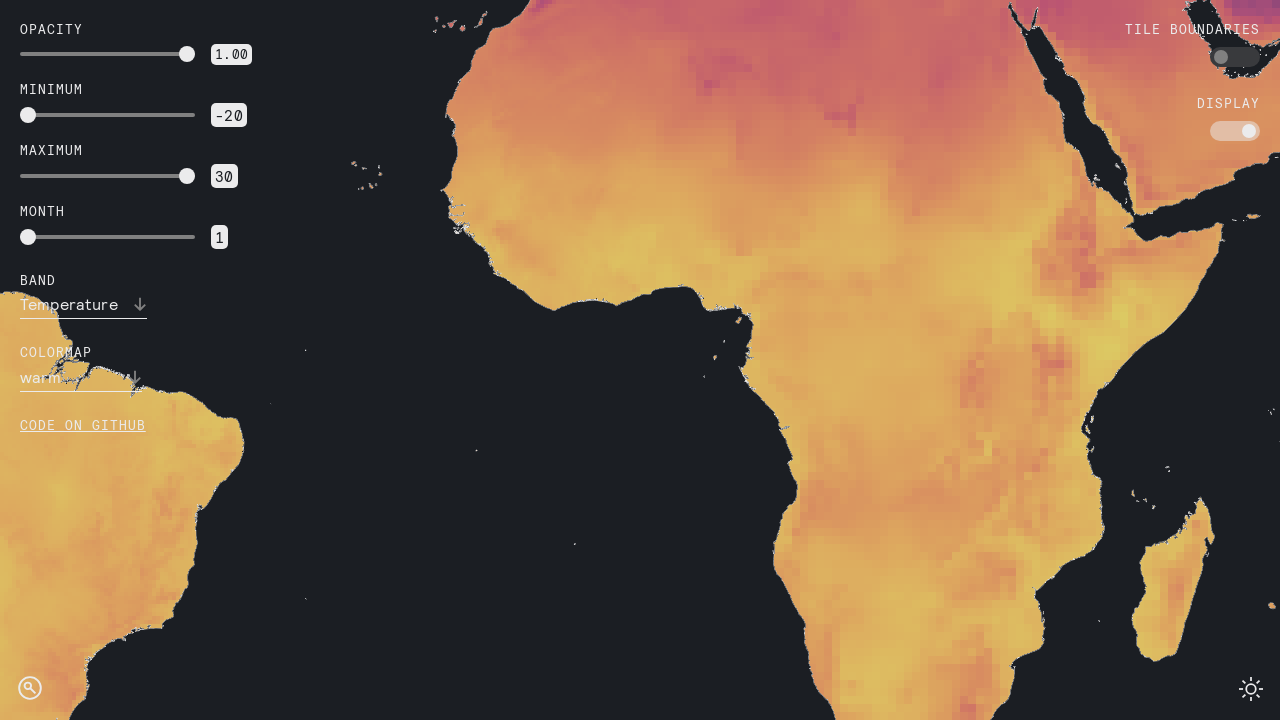

Map finished loading after zoom action
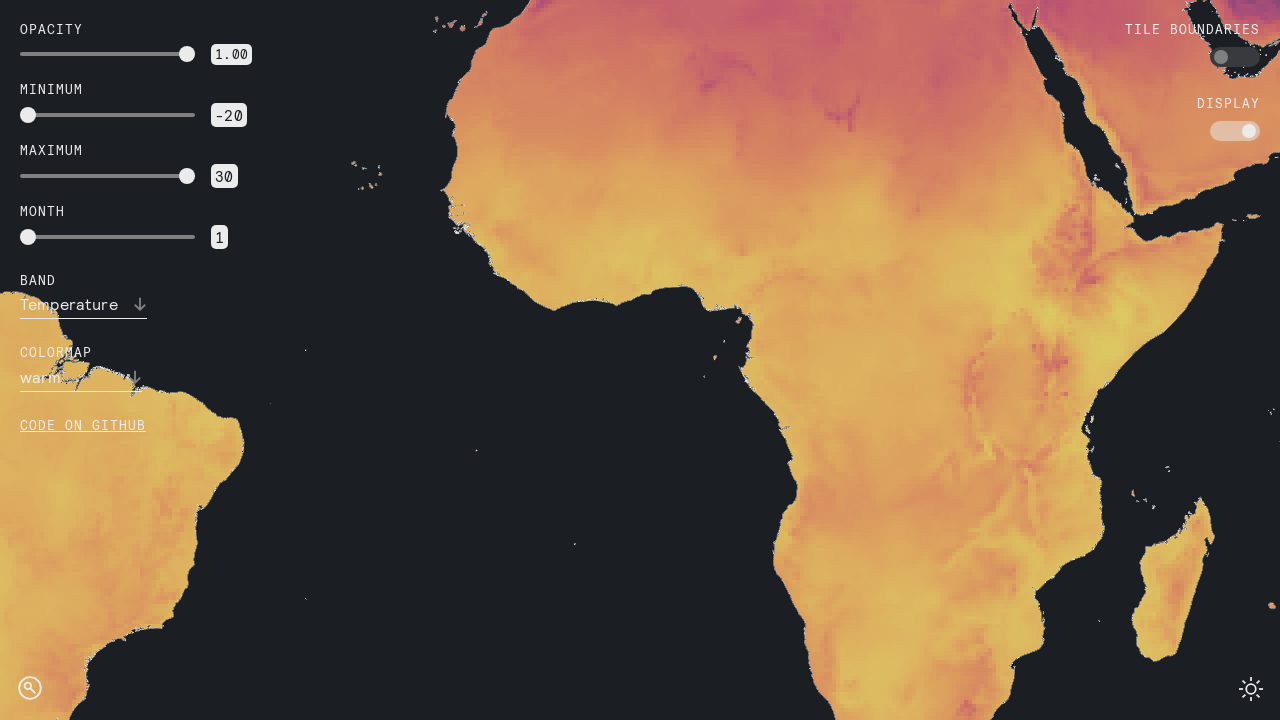

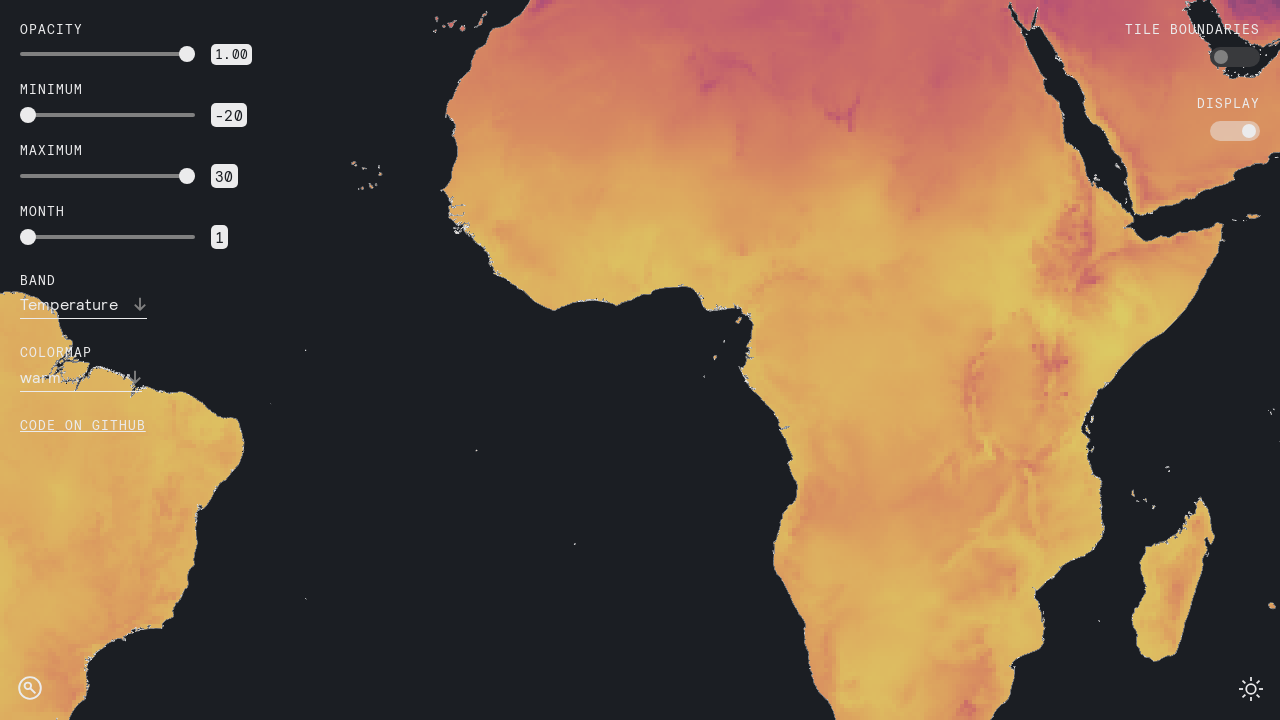